Tests the DeepAI chat interface by typing a message in the chat input area and submitting it, then waiting for a response to appear

Starting URL: https://deepai.org/chat

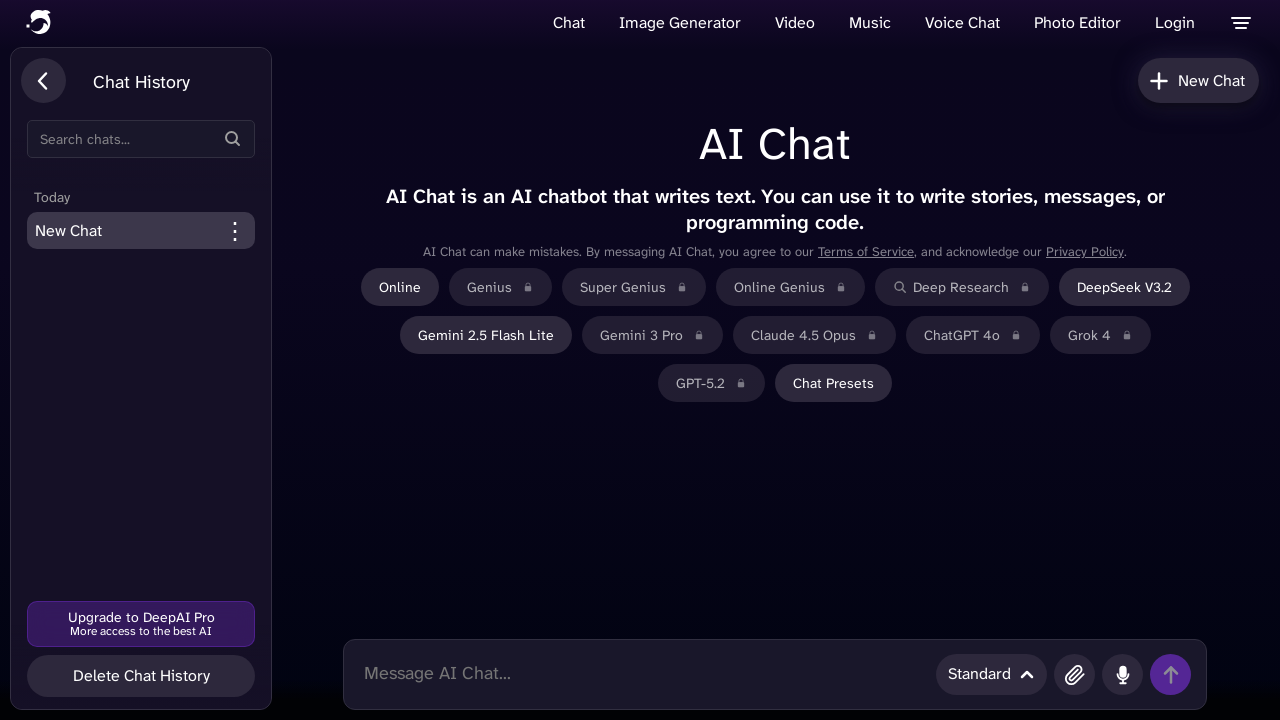

Chat input area loaded and is available
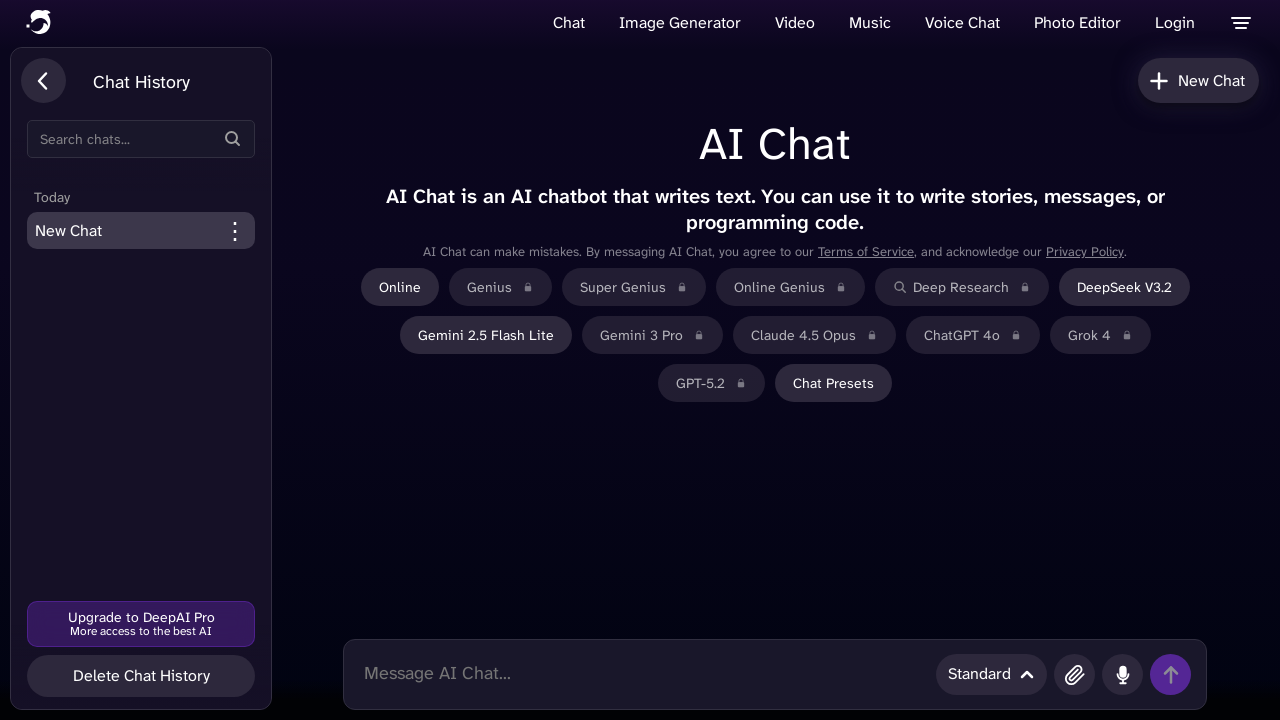

Typed message in chat input area about course and career interests on #persistentChatbox
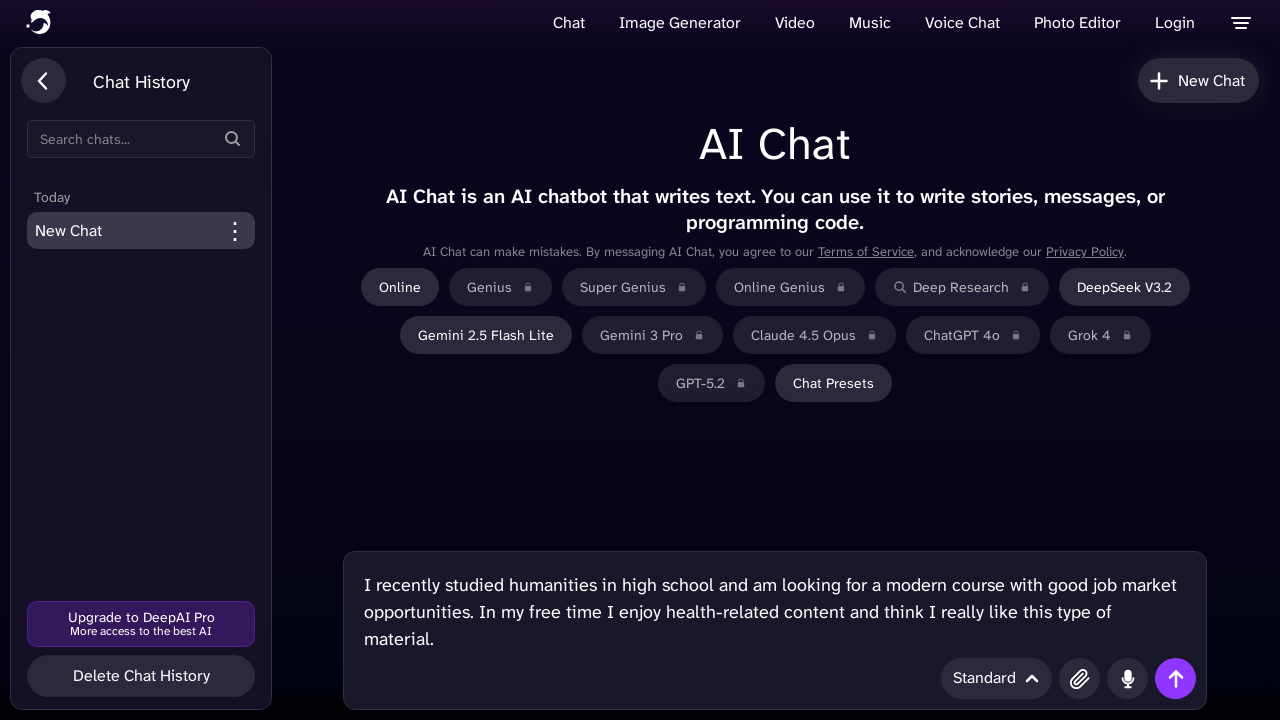

Clicked submit button to send message at (1176, 678) on #chatSubmitButton
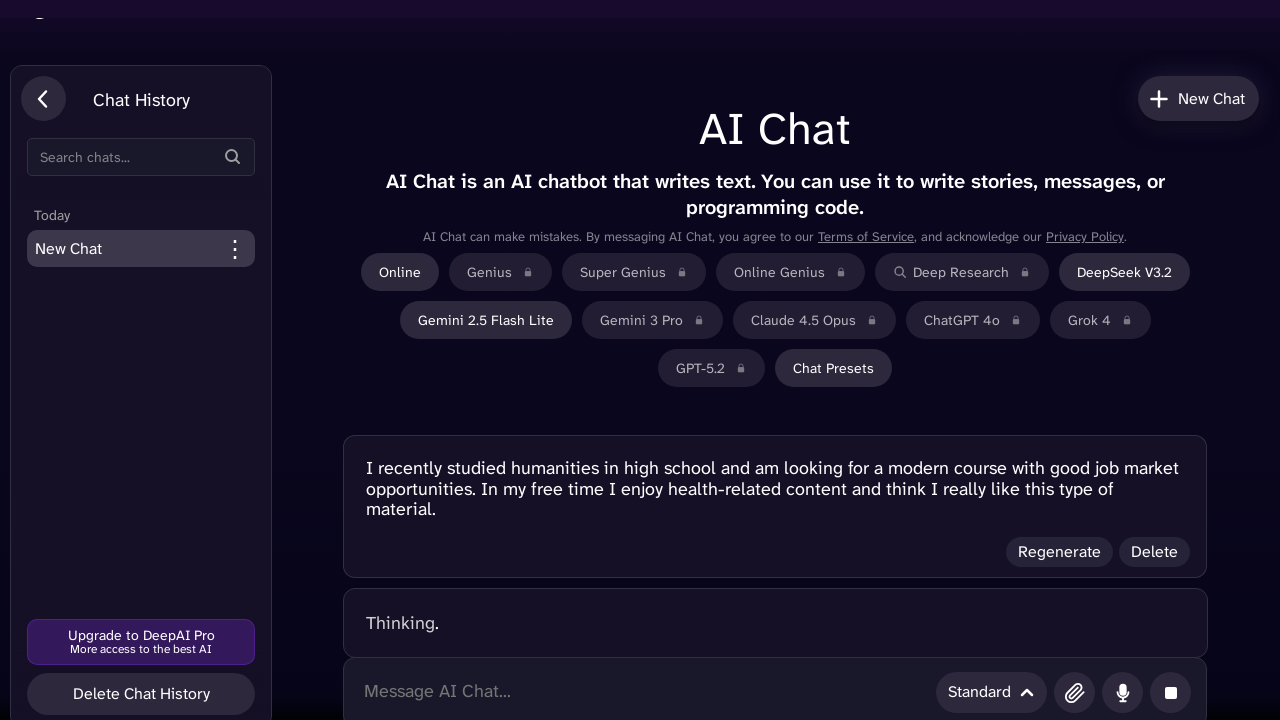

Chat response appeared in output box
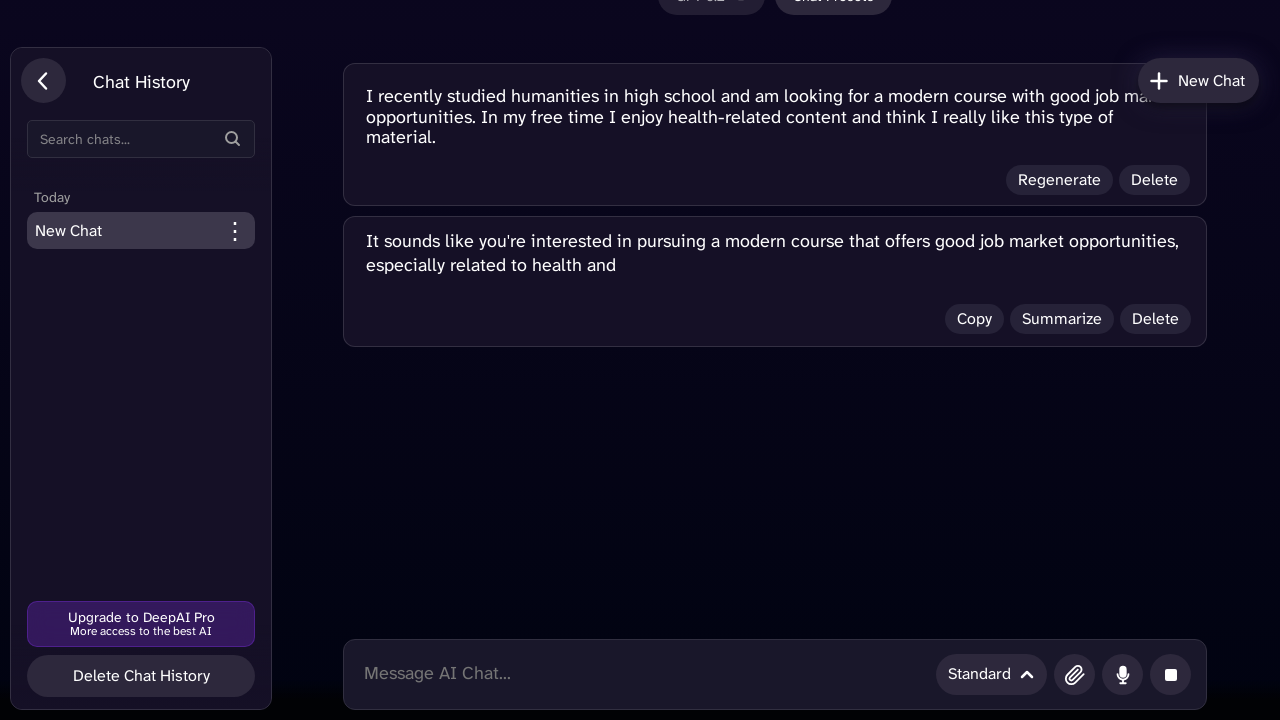

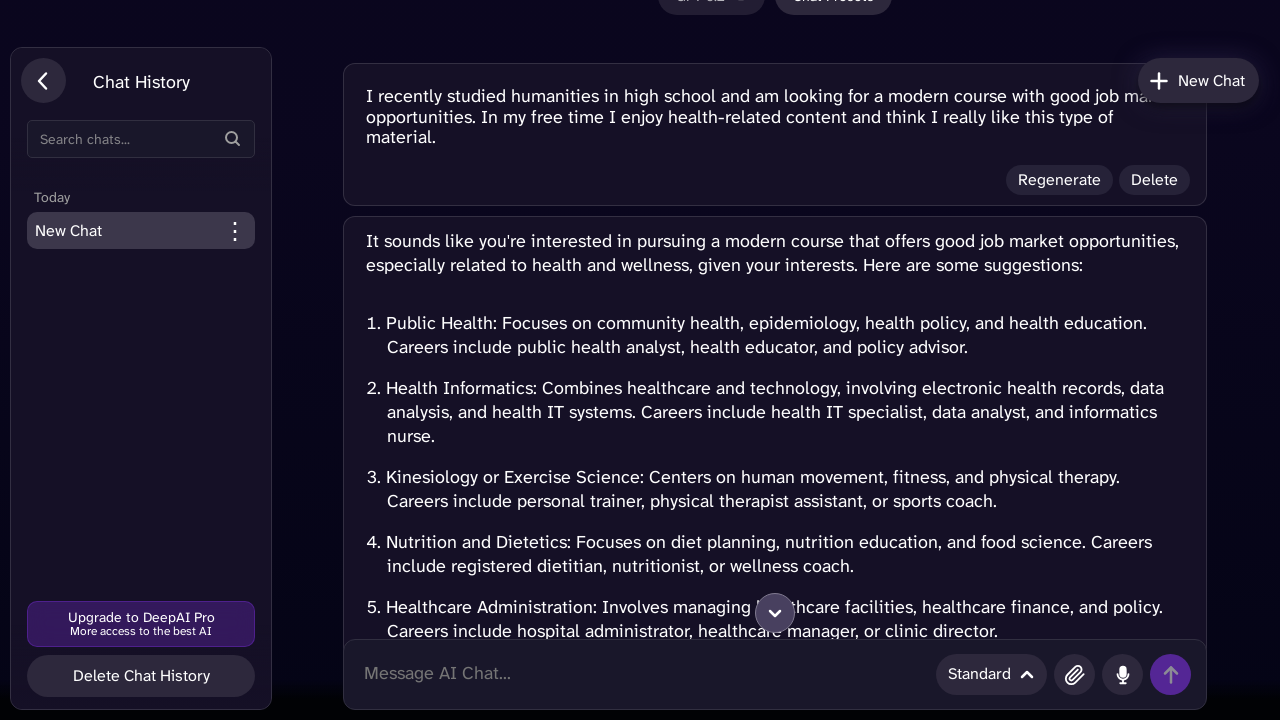